Tests navigation through the QAOnCloud website by clicking on various menu tabs (Services, Solutions, Industries, Insights) and then fills out the contact form with test data.

Starting URL: https://www.qaoncloud.com/

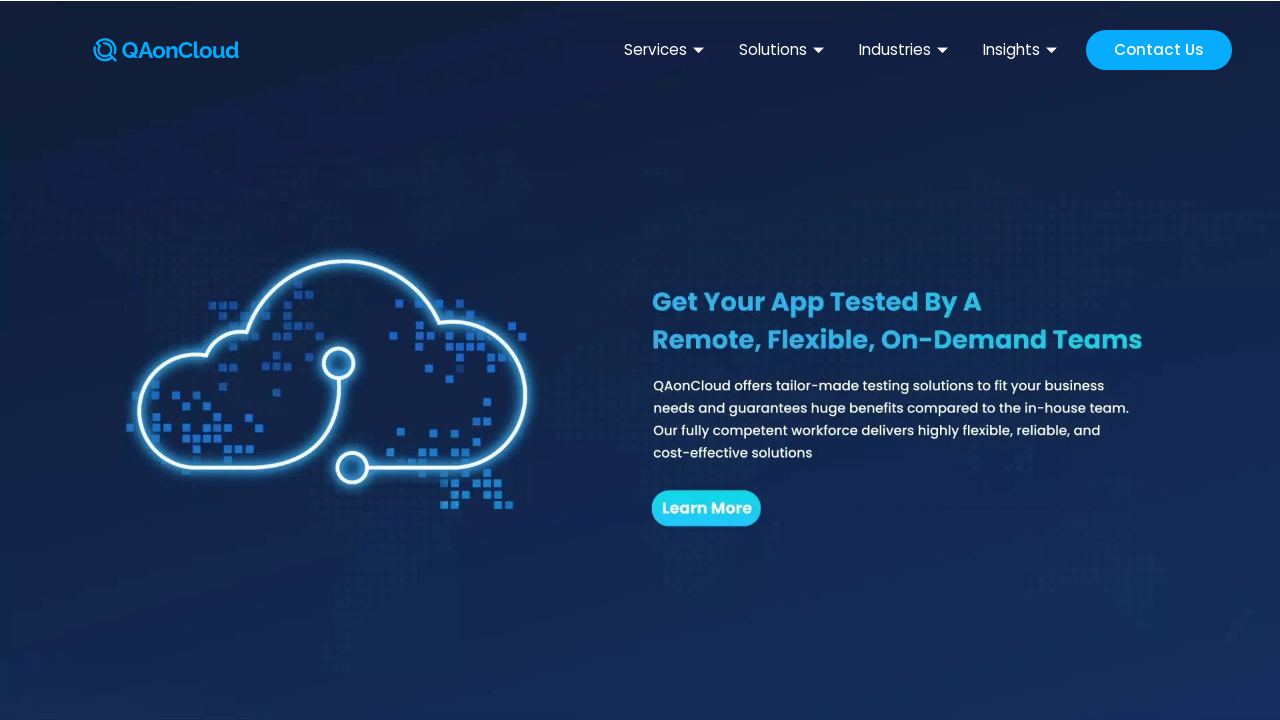

Waited 10 seconds for QAOnCloud website to load
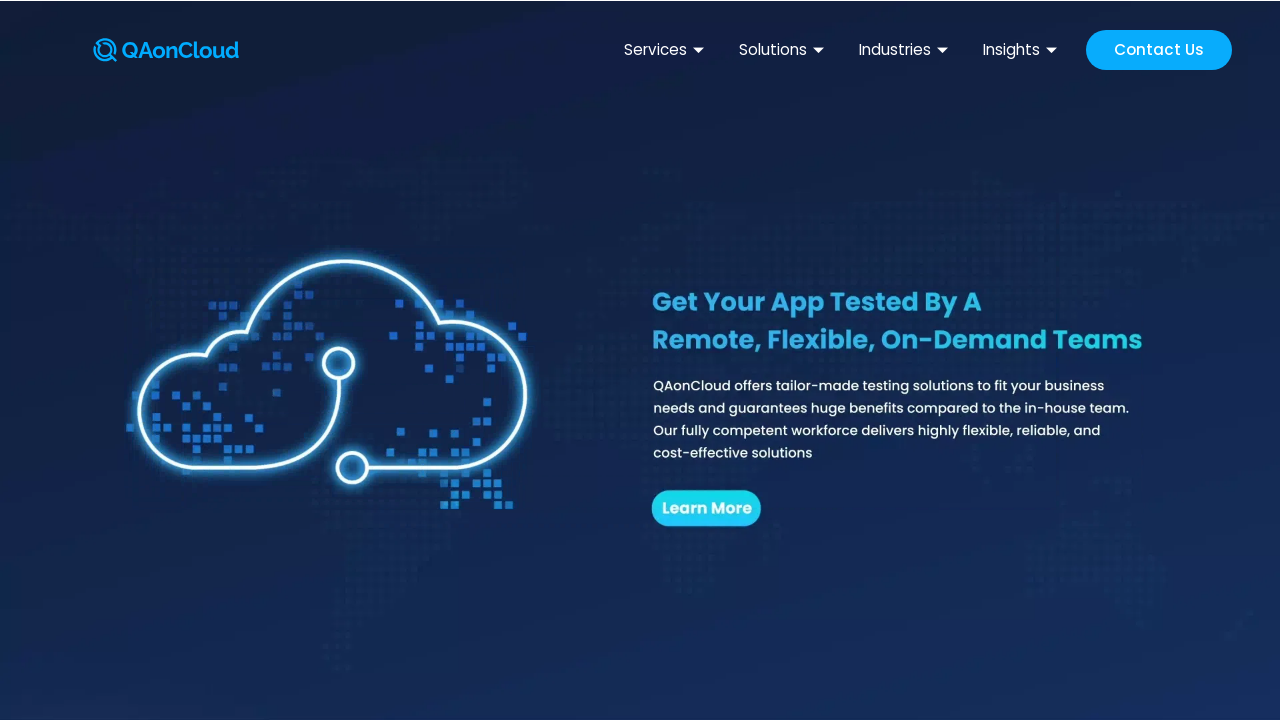

Clicked on Services menu tab at (666, 50) on #menu-item-319
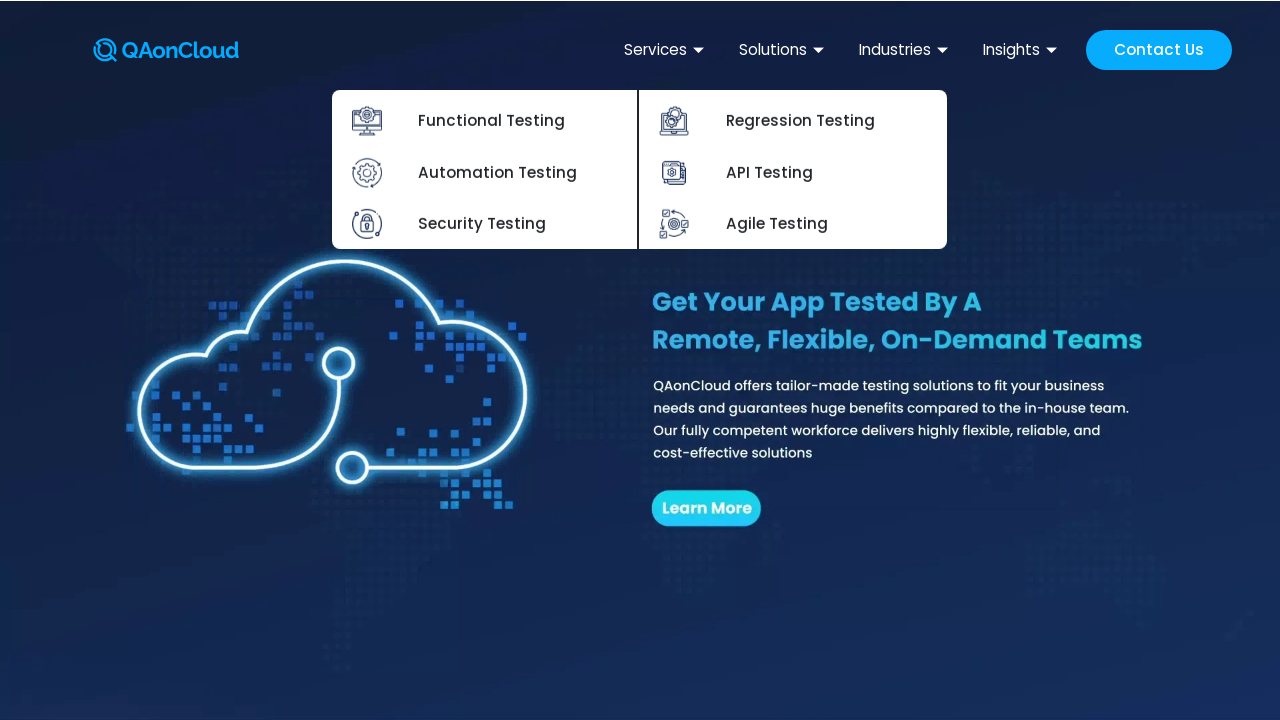

Clicked on Solutions menu tab at (784, 50) on .menu-item-326 > .ekit-menu-nav-link
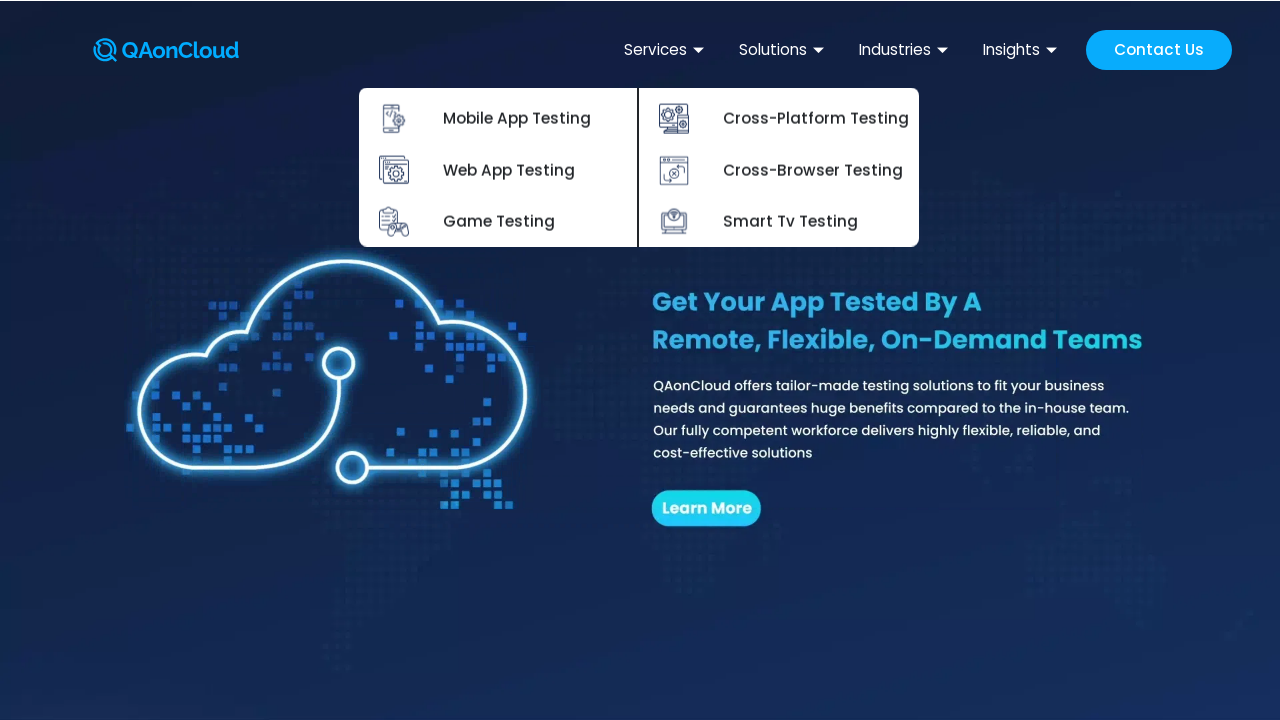

Clicked on Industries menu tab at (906, 50) on .menu-item-331 > .ekit-menu-nav-link
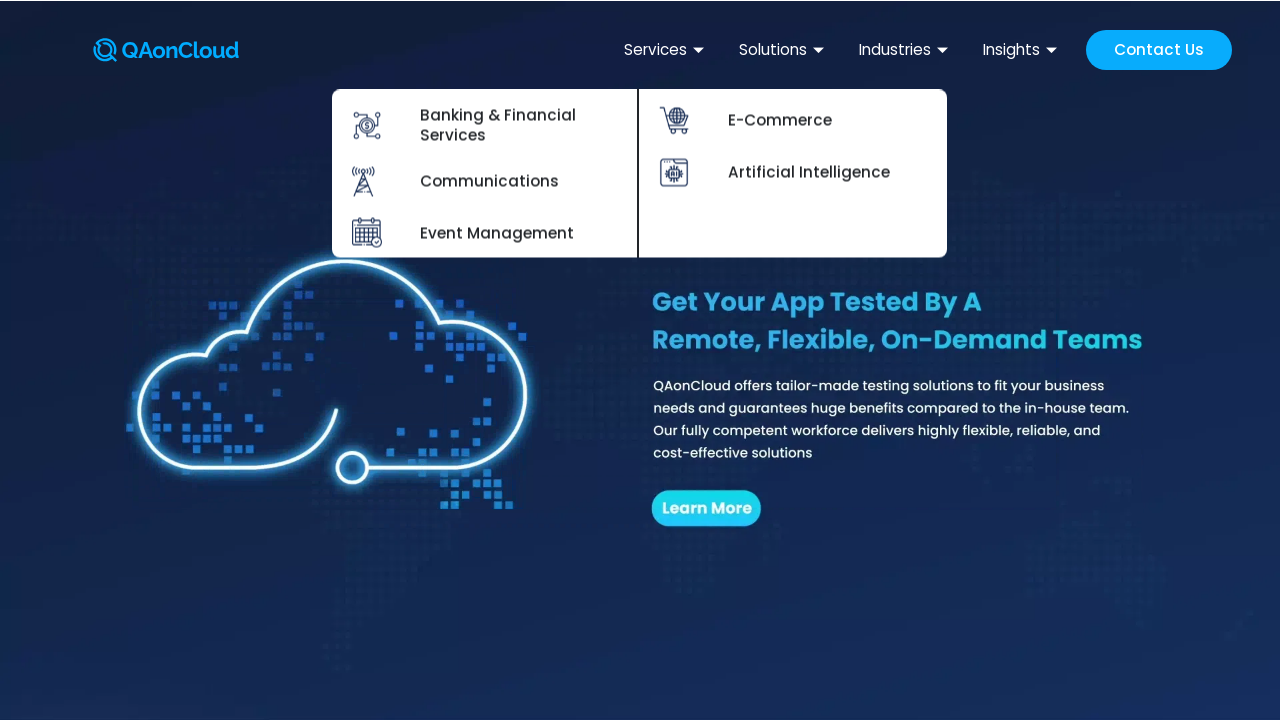

Clicked on Insights menu tab at (1022, 50) on .menu-item-337 > .ekit-menu-nav-link
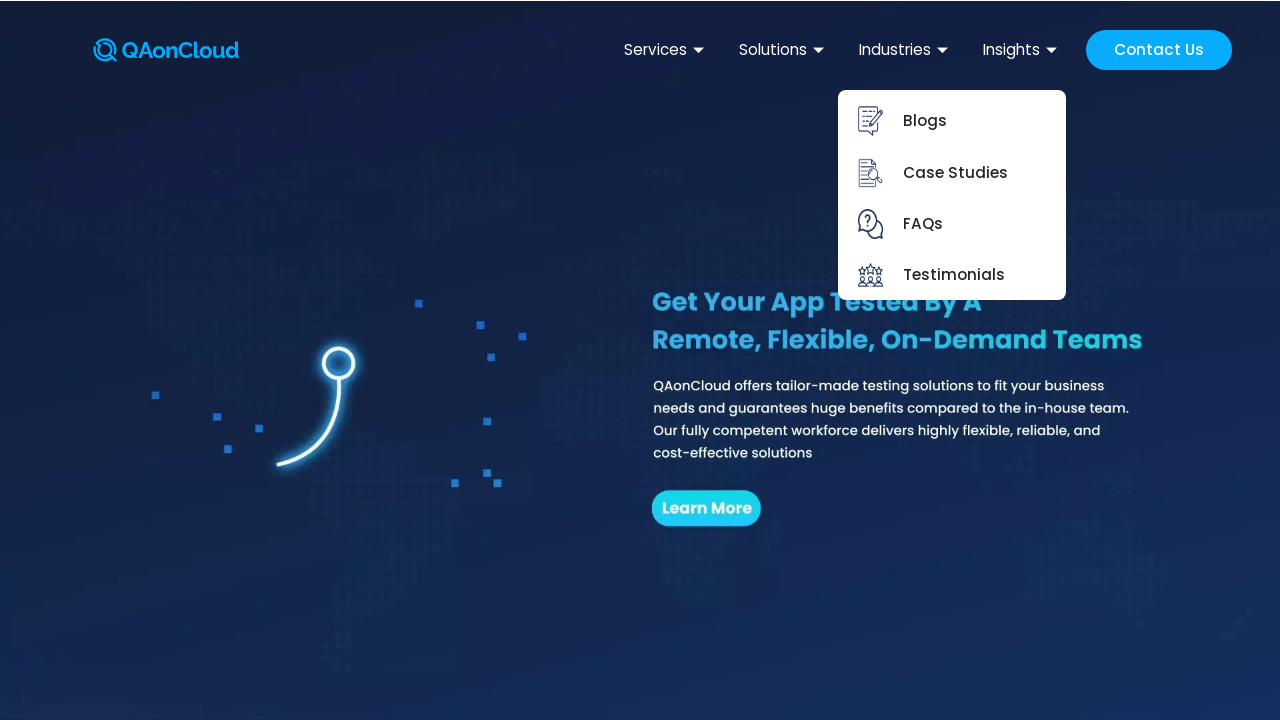

Clicked Contact Us button at (1159, 50) on .elementor-button-text
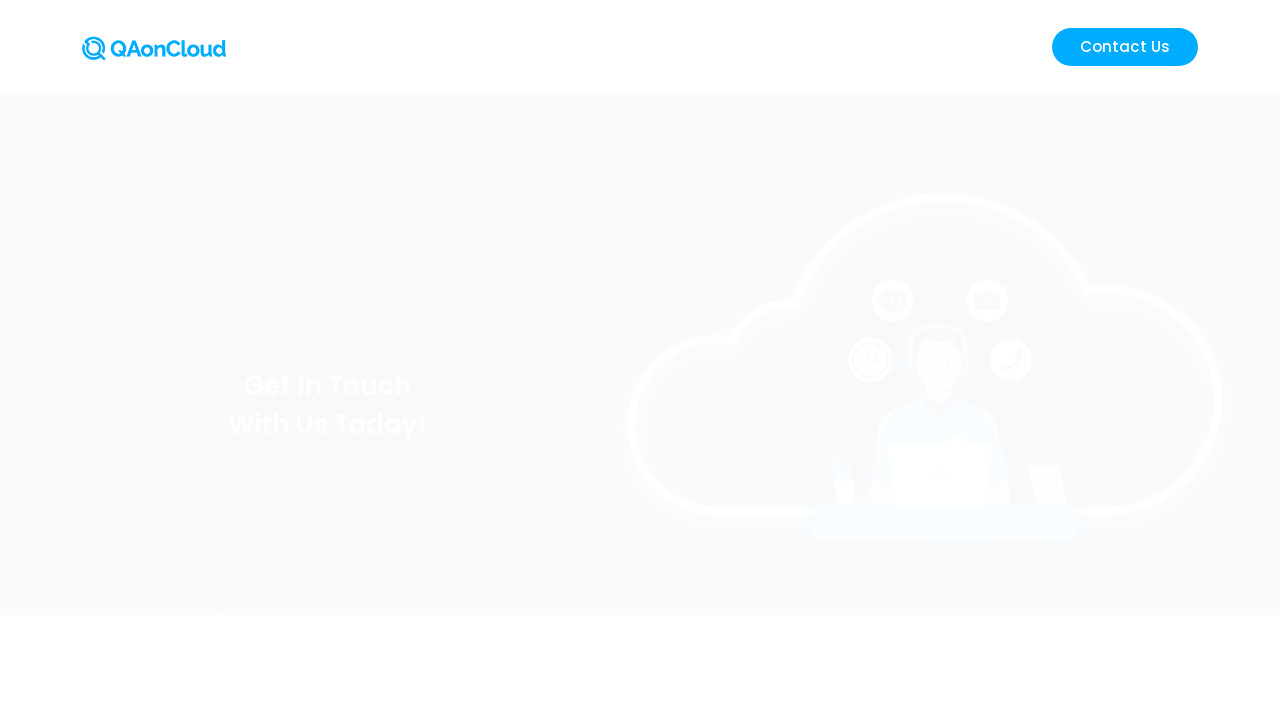

Filled Name field with 'Marcus Thompson' on [maxlength='40']
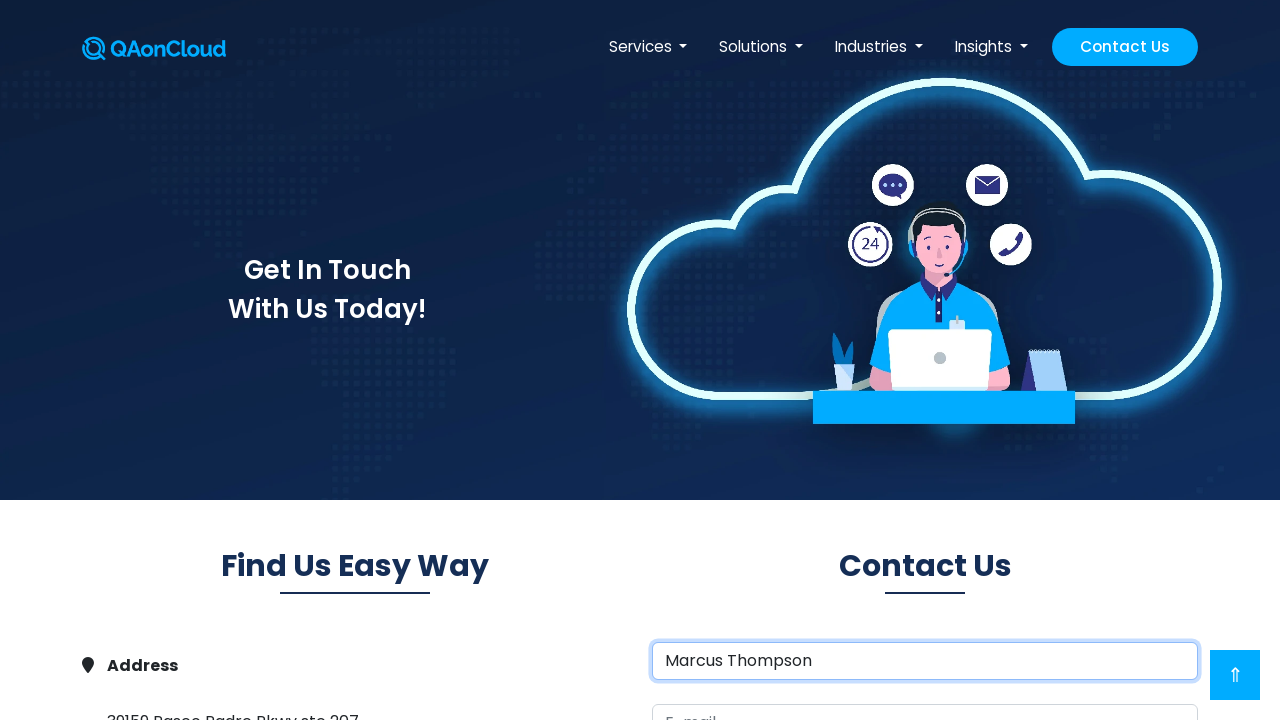

Filled Email field with 'marcus.thompson@testmail.com' on [placeholder='E-mail']
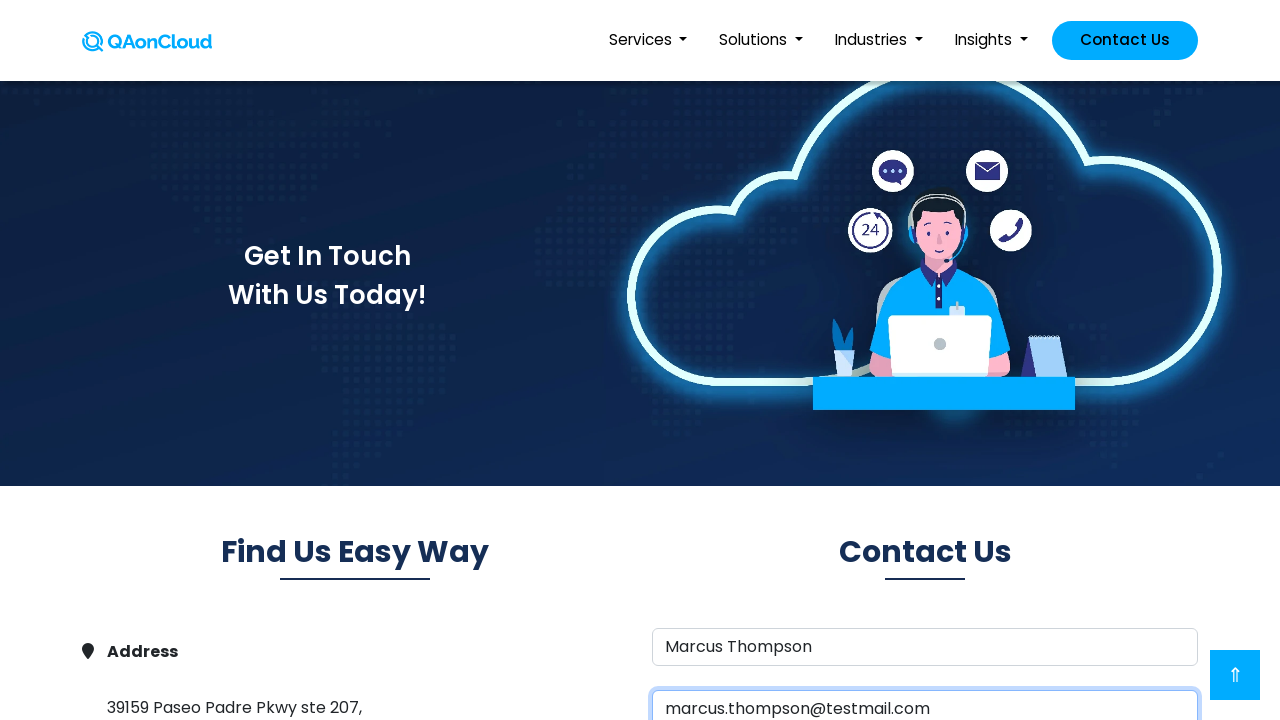

Filled Phone field with '5551234567' on [placeholder='Phone']
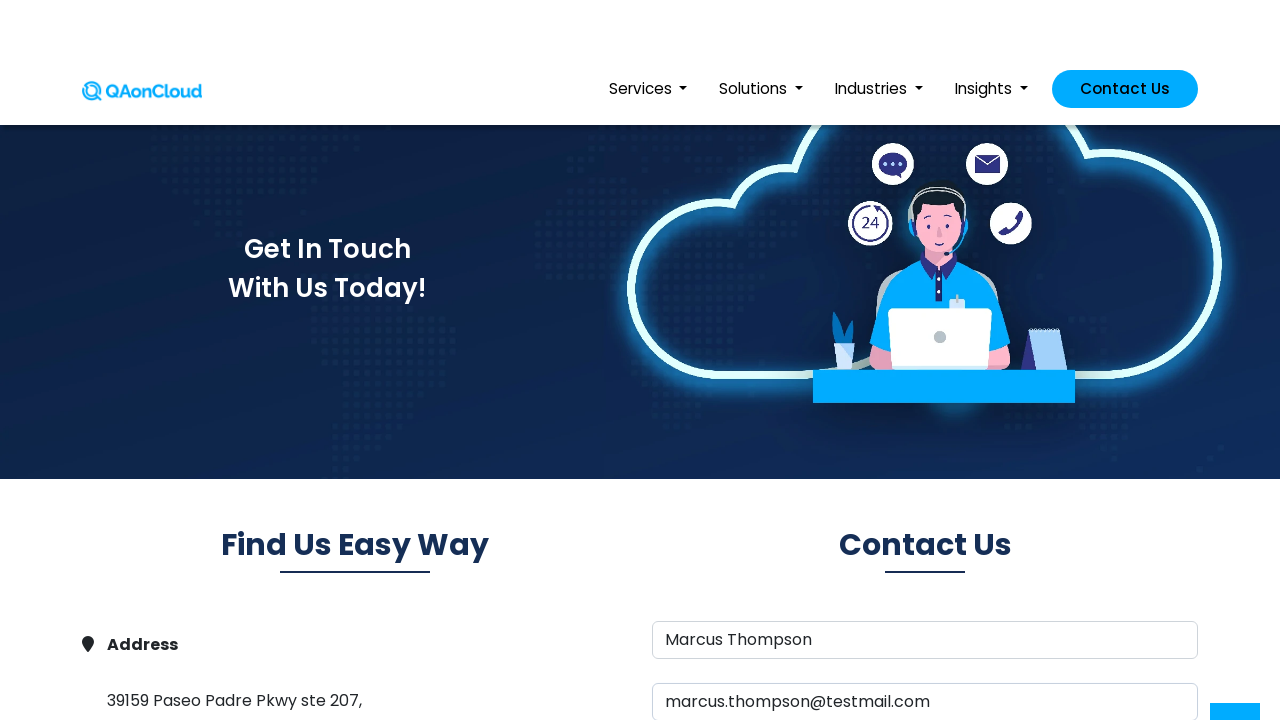

Filled Company Name field with 'TechSolutions Inc' on input[placeholder="Company Name"]:not([type="hidden"])
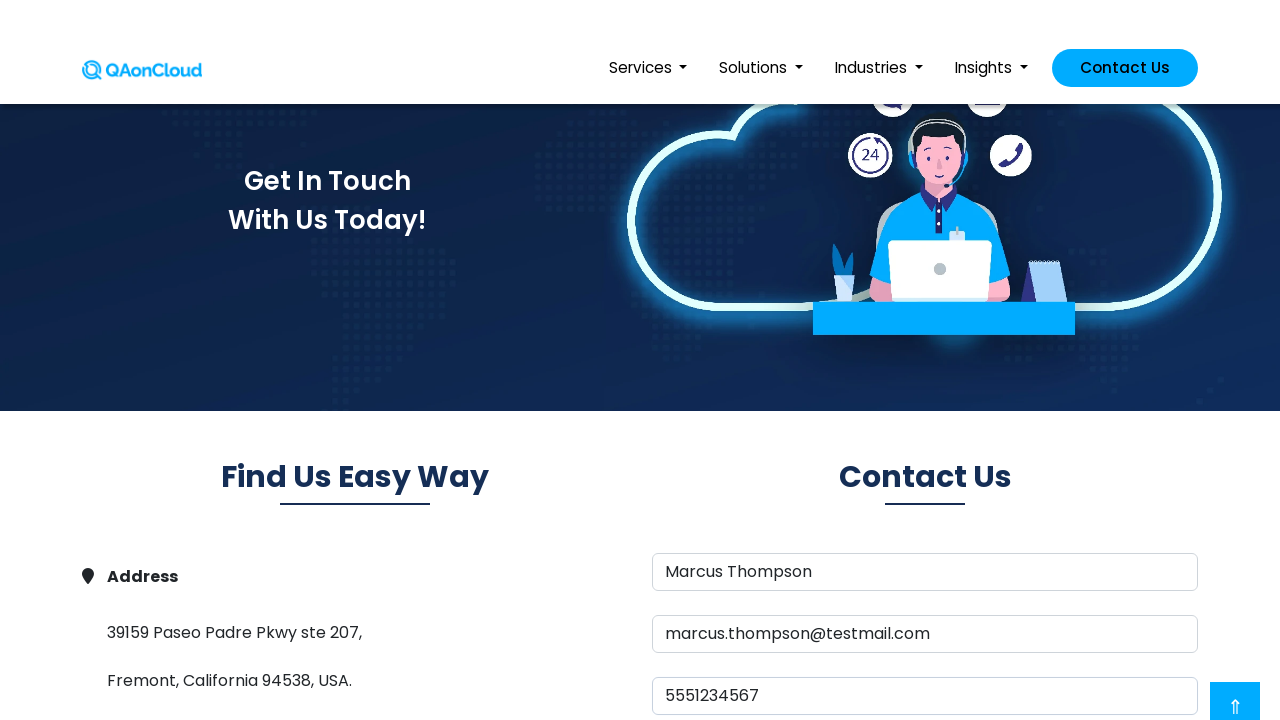

Filled Role field with 'Software Developer' on input[placeholder="Role"]:not([type="hidden"])
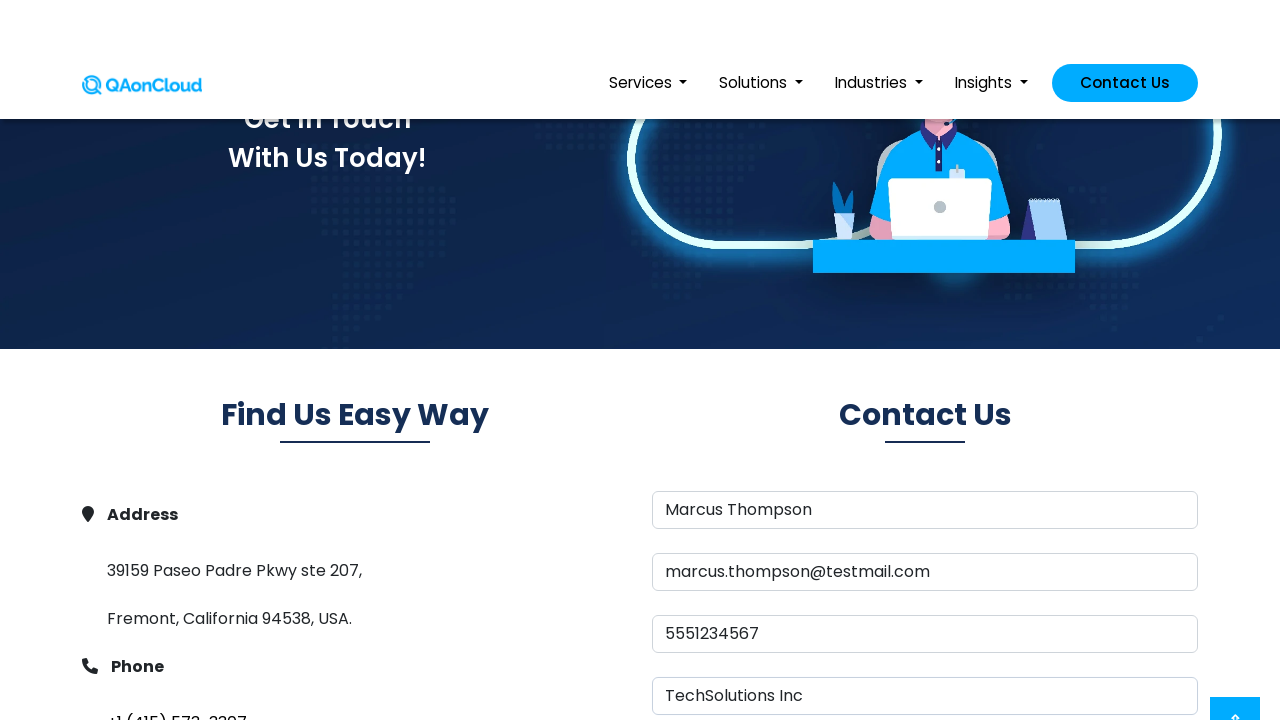

Filled Requirements field with testing services request on [placeholder='Requirements']
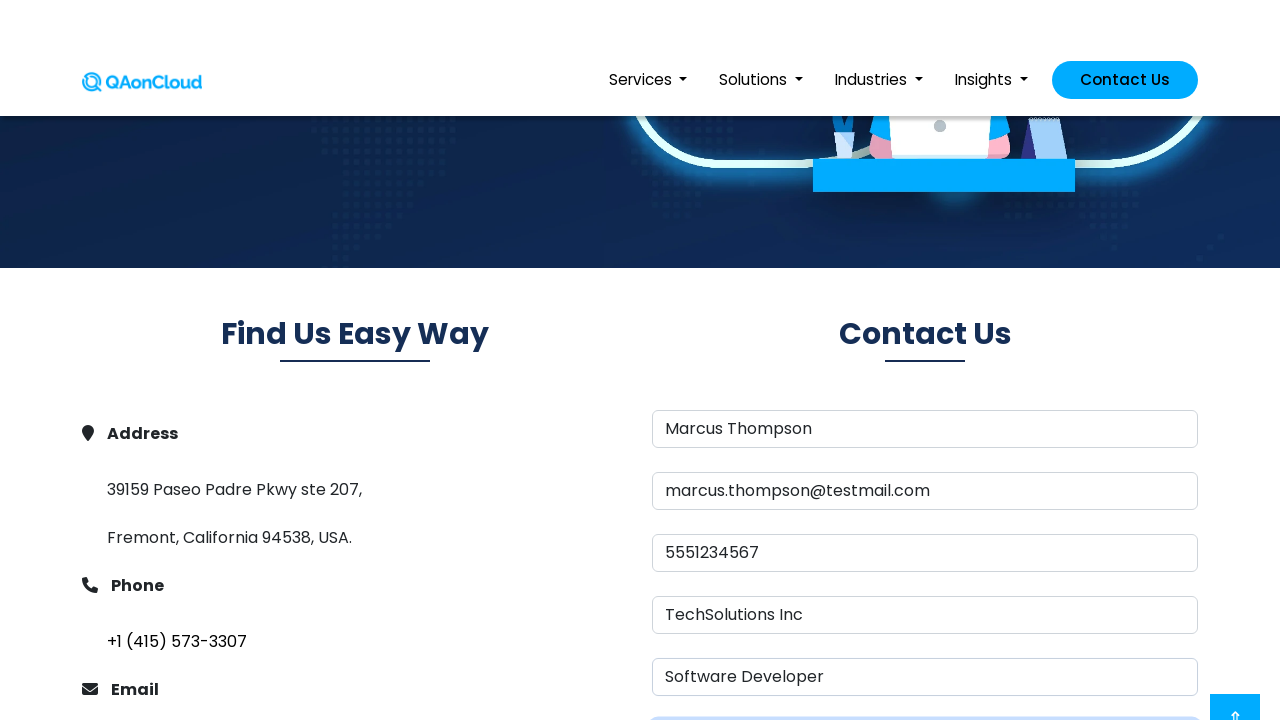

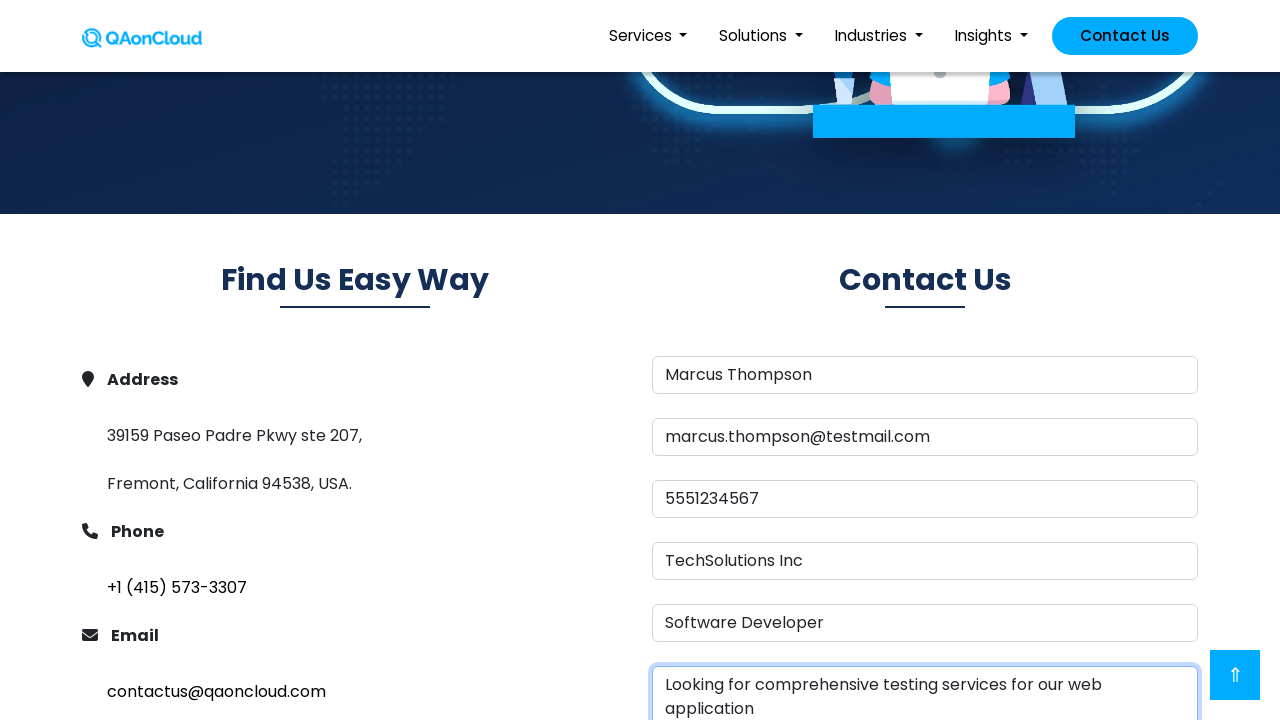